Tests link navigation on DemoQA links page by clicking on Home and dynamic links, handling window switching

Starting URL: https://demoqa.com/links

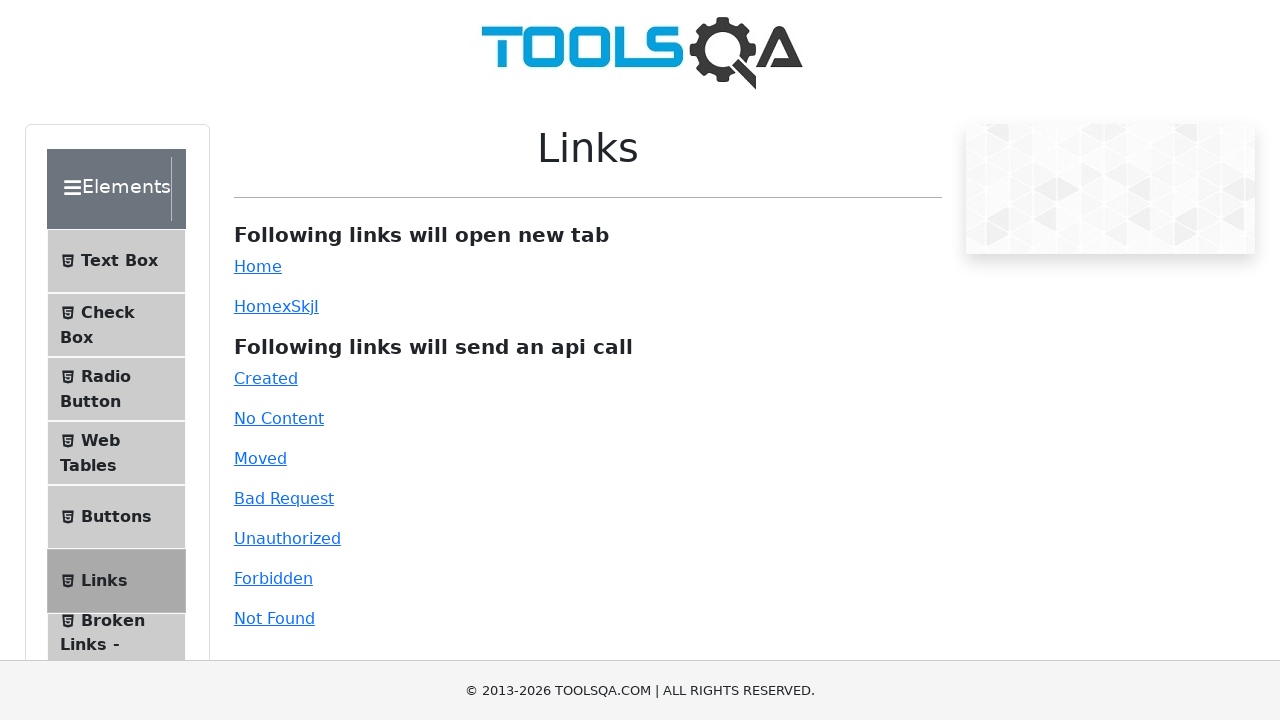

Scrolled down 350px to make links visible
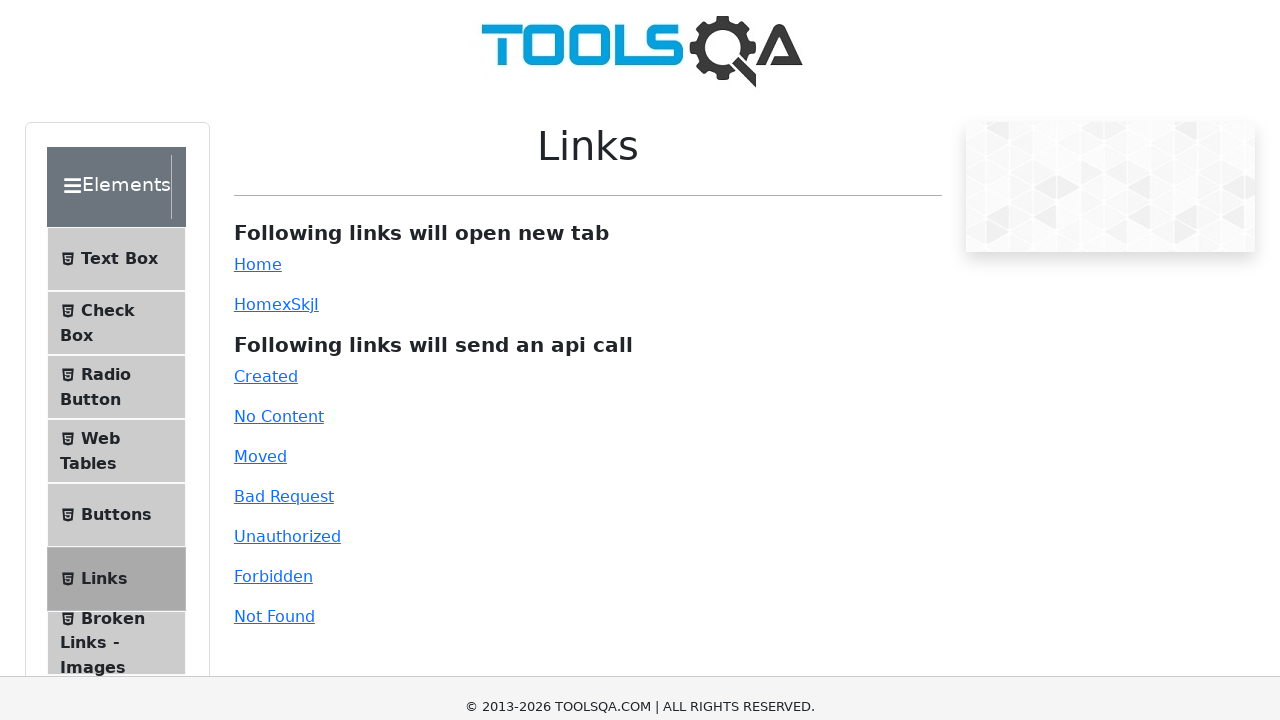

Stored current page context
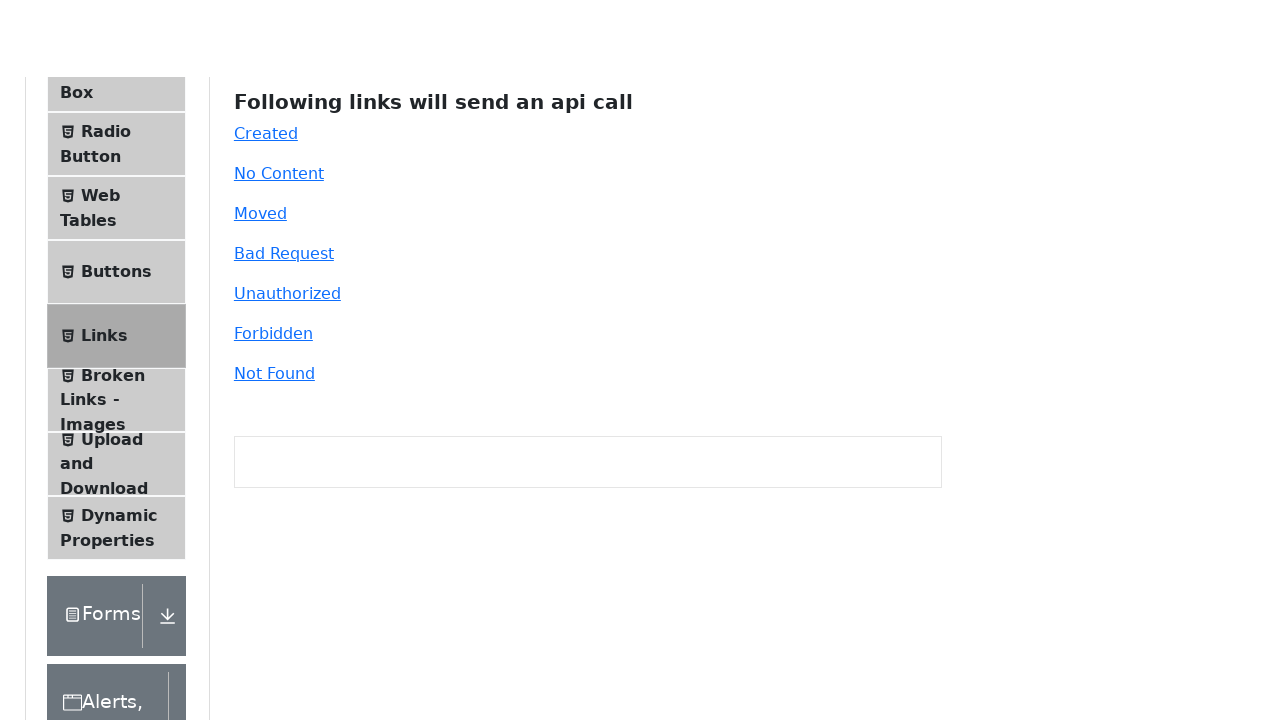

Clicked Home link at (258, 266) on text=Home
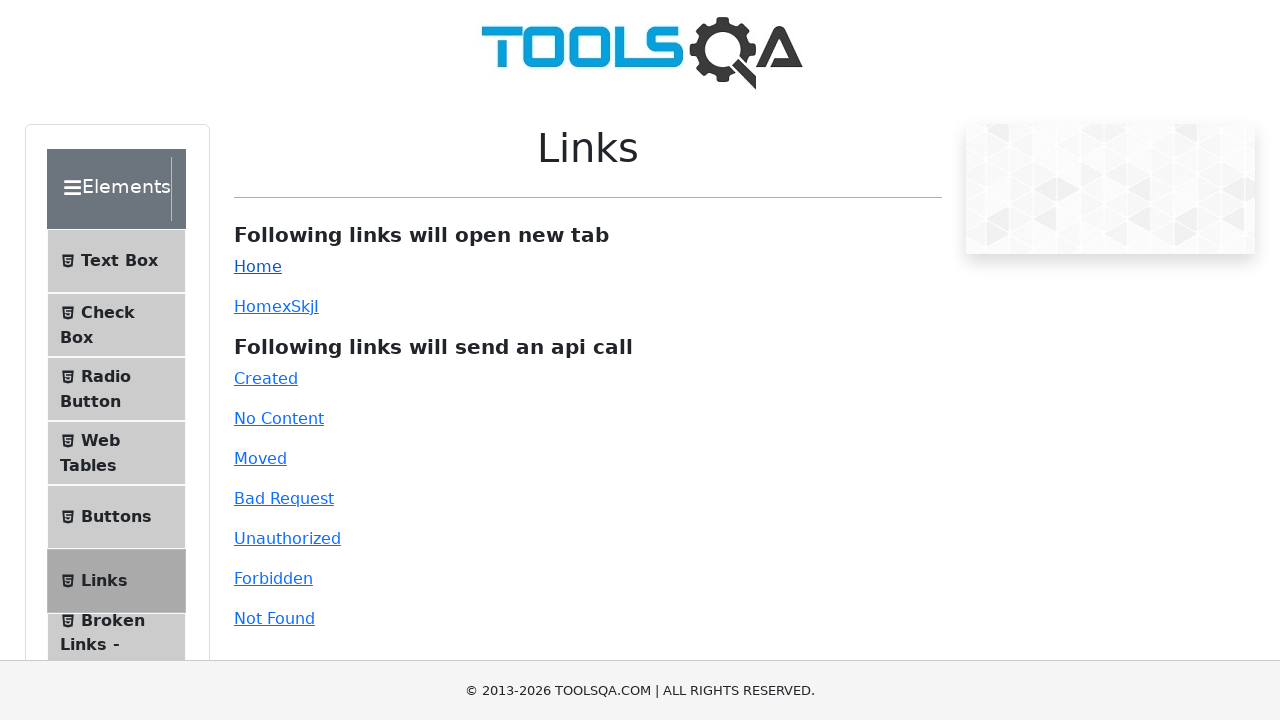

Home link opened in new tab
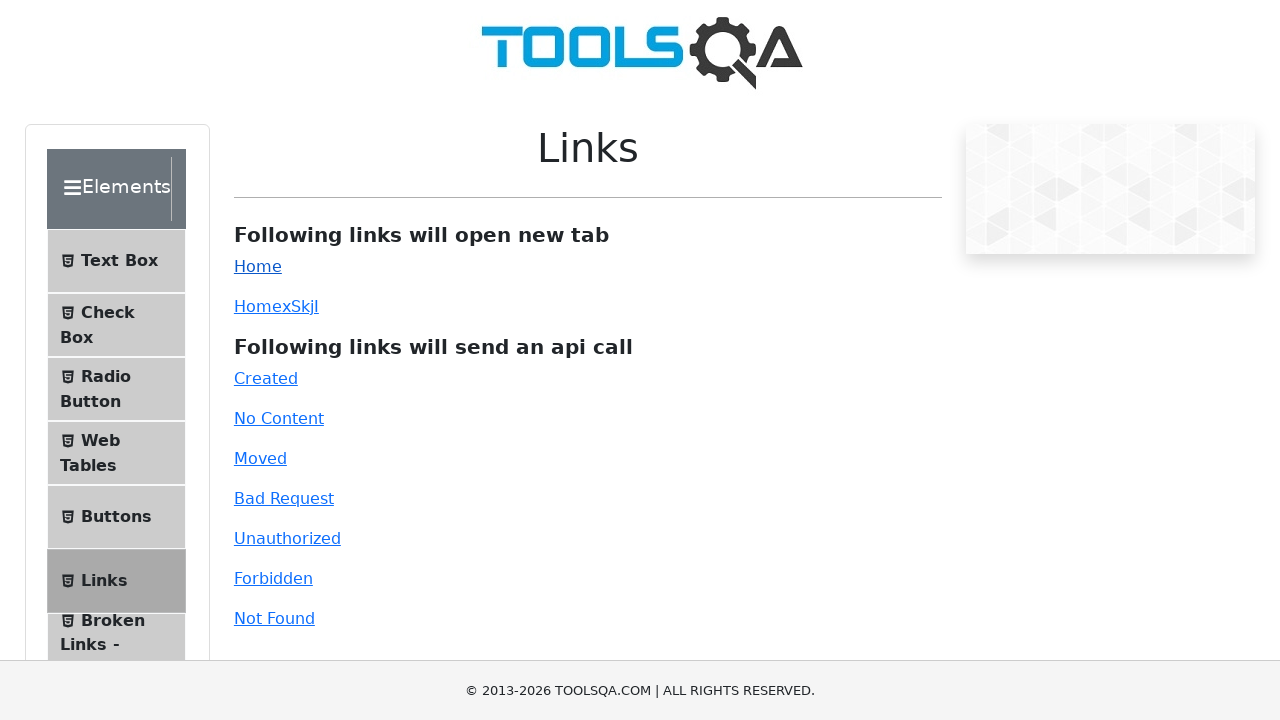

Closed Home link new tab
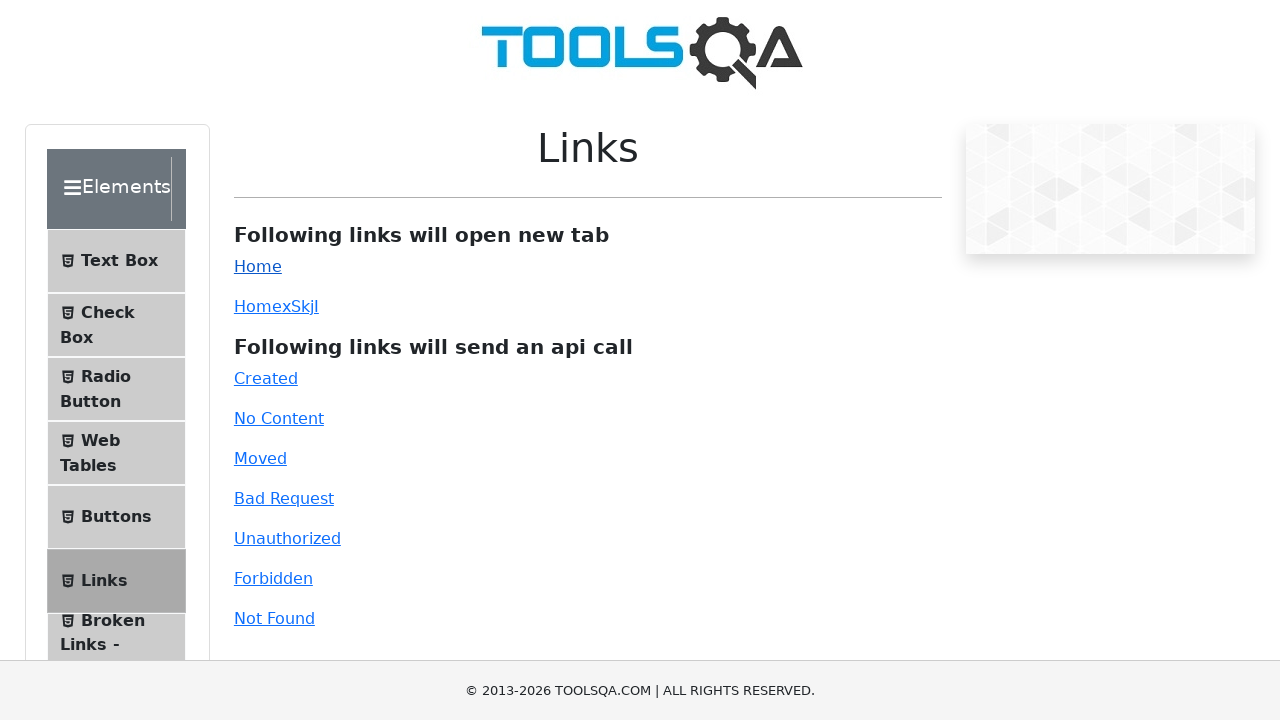

Clicked dynamic link at (258, 306) on #dynamicLink
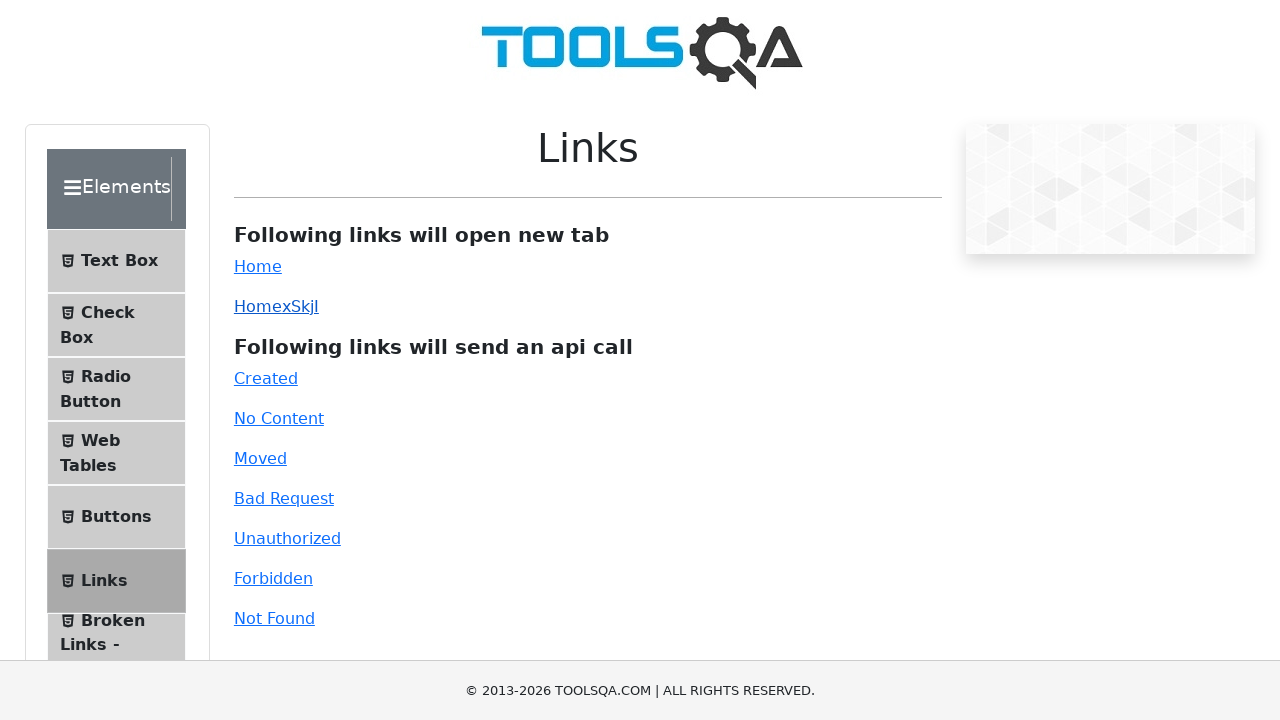

Dynamic link opened in new tab
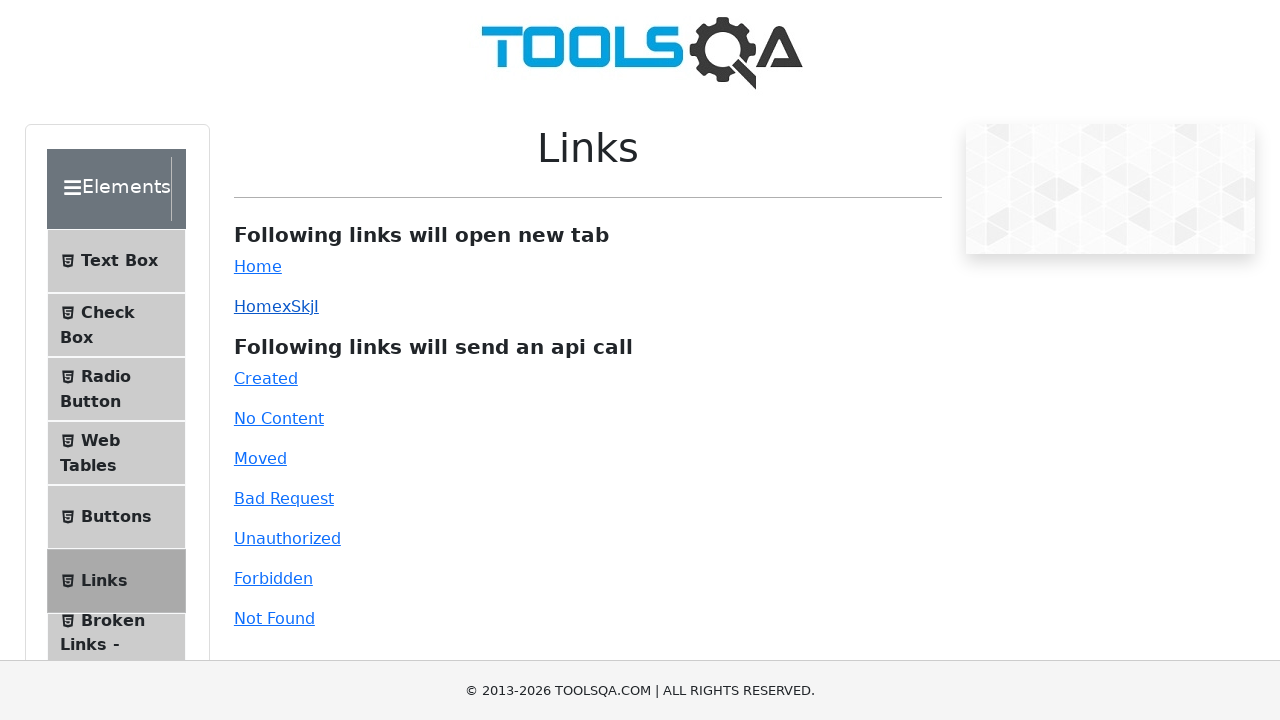

Closed dynamic link new tab
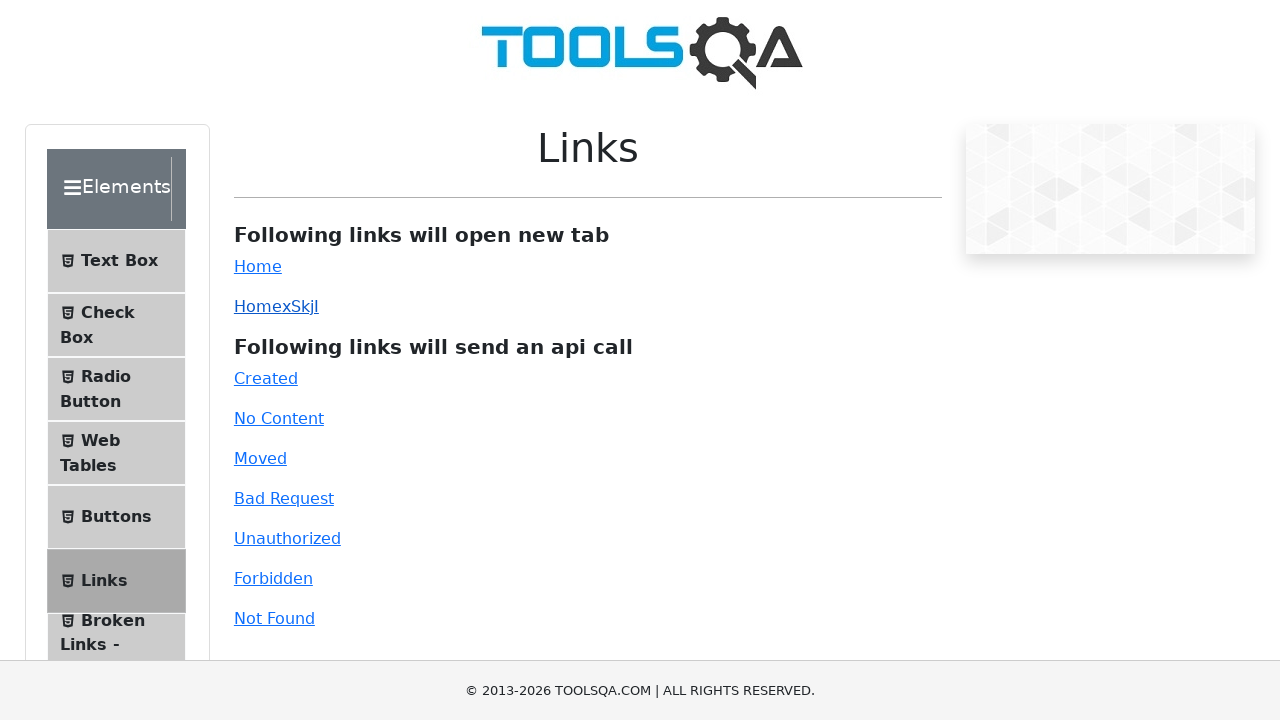

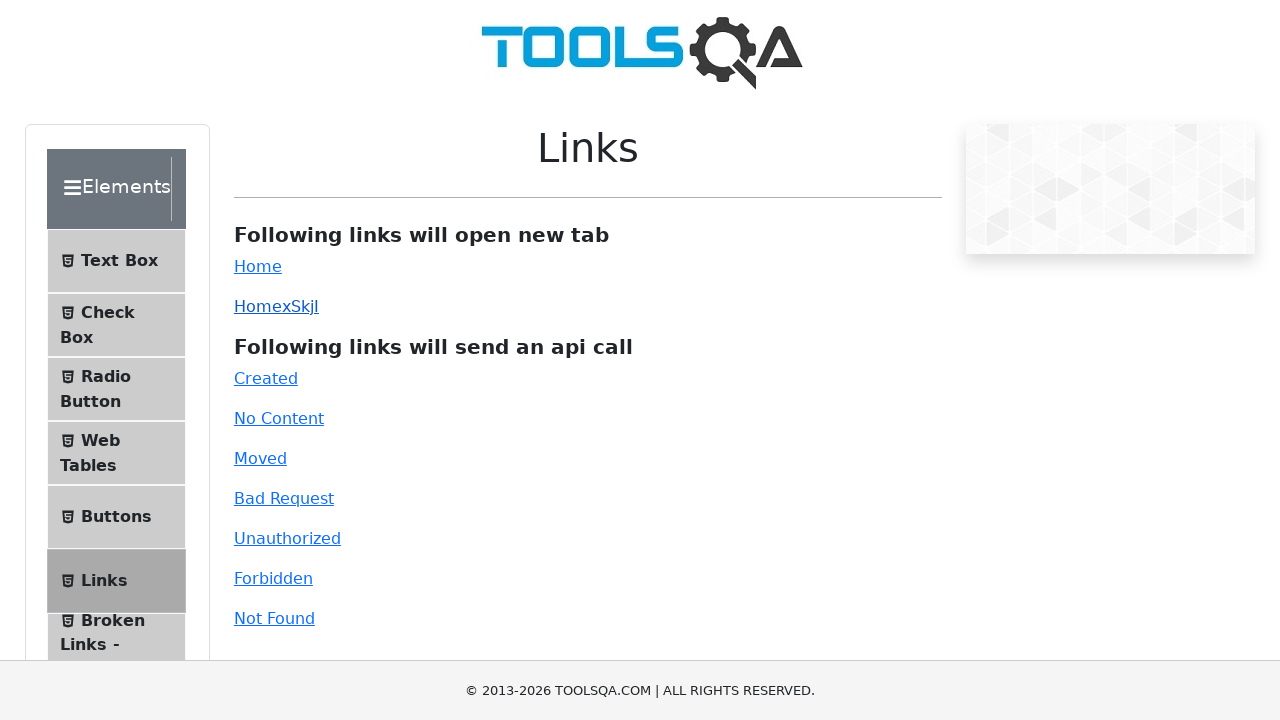